Tests auto-suggestive dropdown functionality by typing a partial country name, waiting for suggestions to appear, and selecting a specific country from the dropdown options

Starting URL: https://rahulshettyacademy.com/dropdownsPractise/

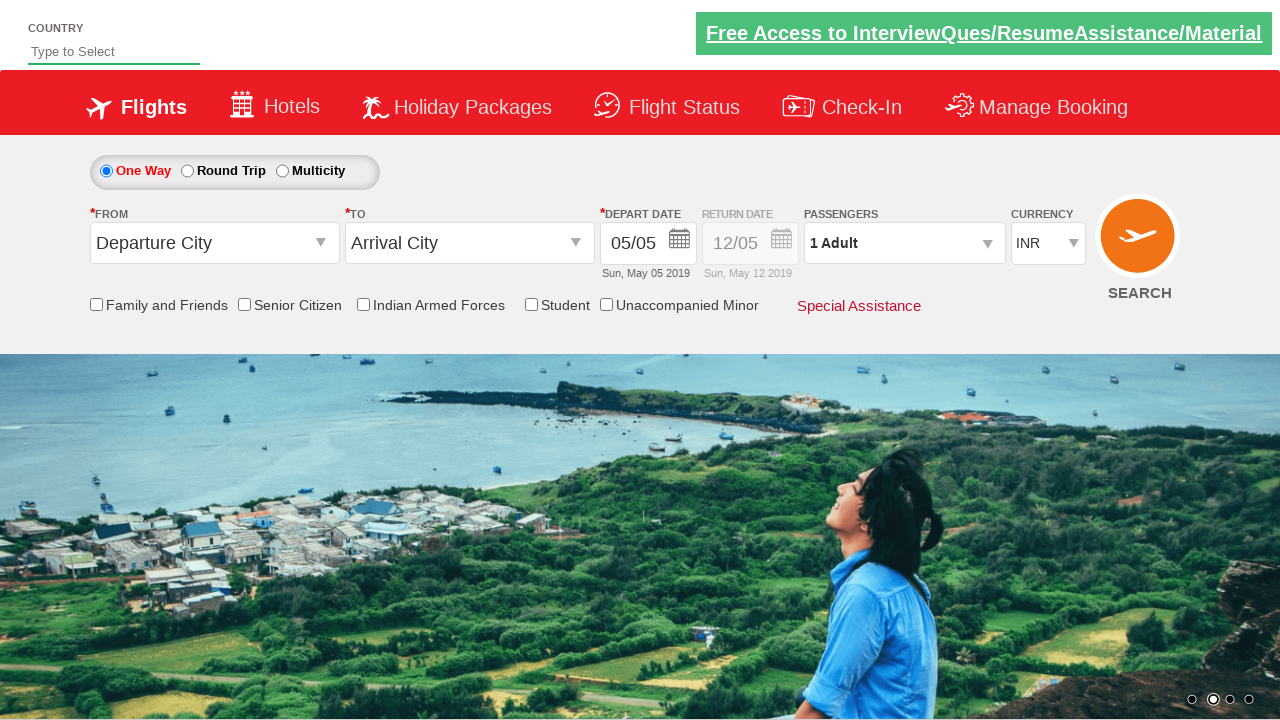

Filled autosuggest field with 'ak' to trigger suggestions on #autosuggest
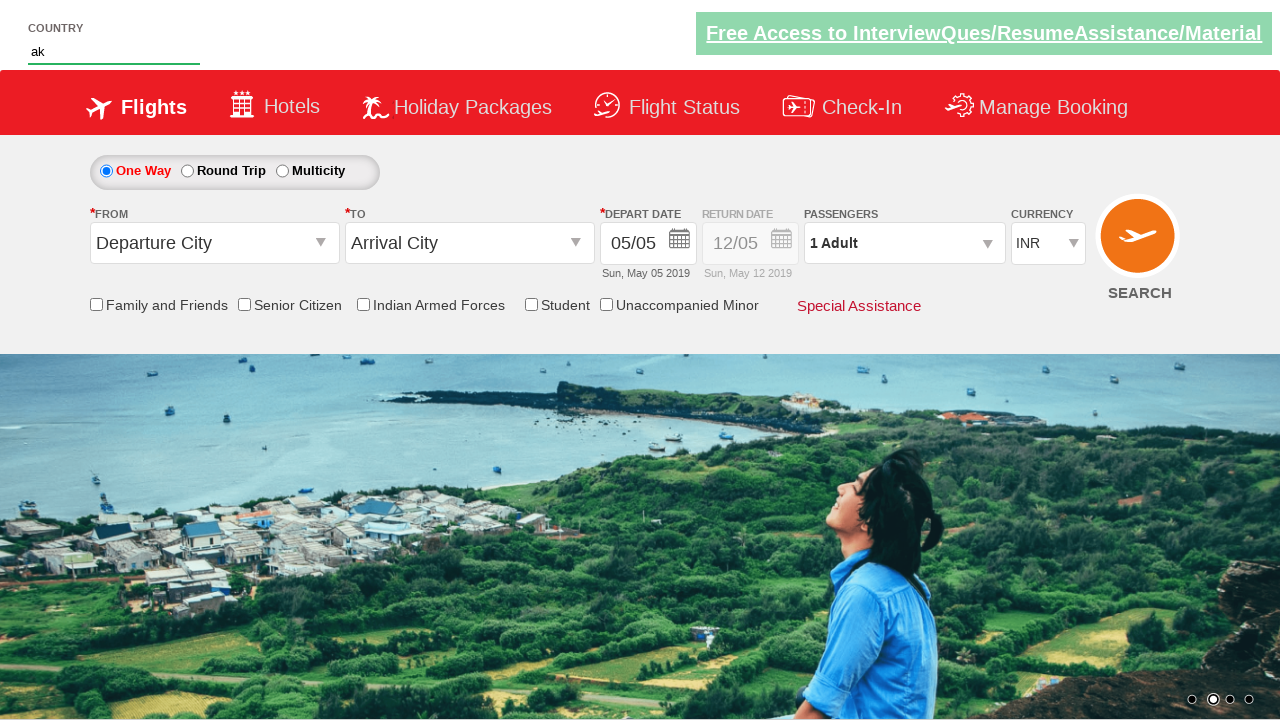

Auto-suggestive dropdown appeared with matching options
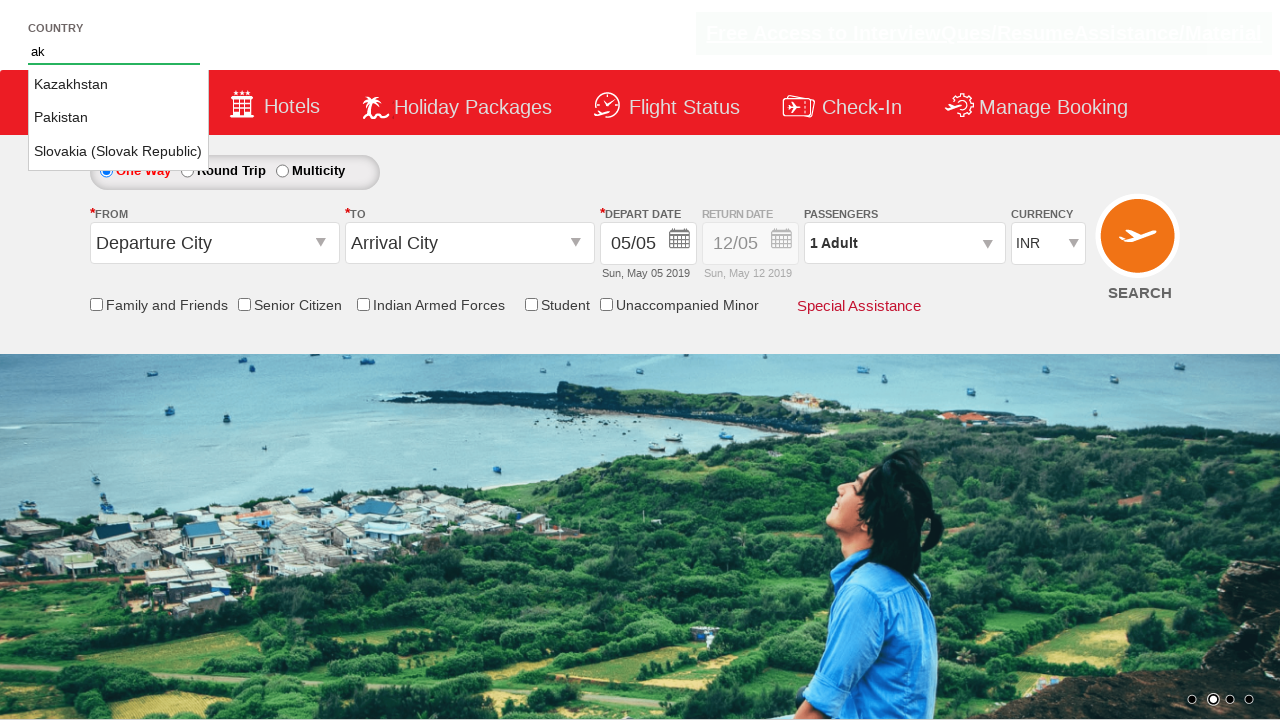

Retrieved all suggestion options from dropdown
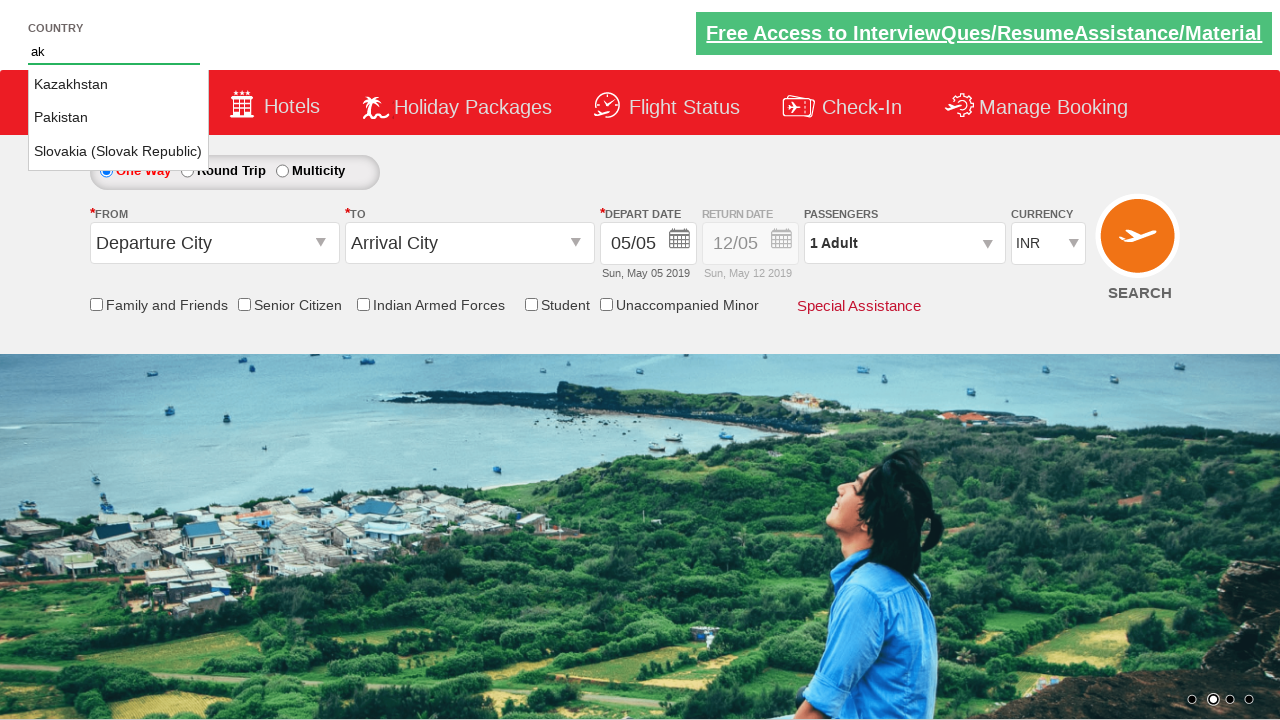

Selected 'Pakistan' from the dropdown suggestions at (118, 118) on li.ui-menu-item a >> nth=1
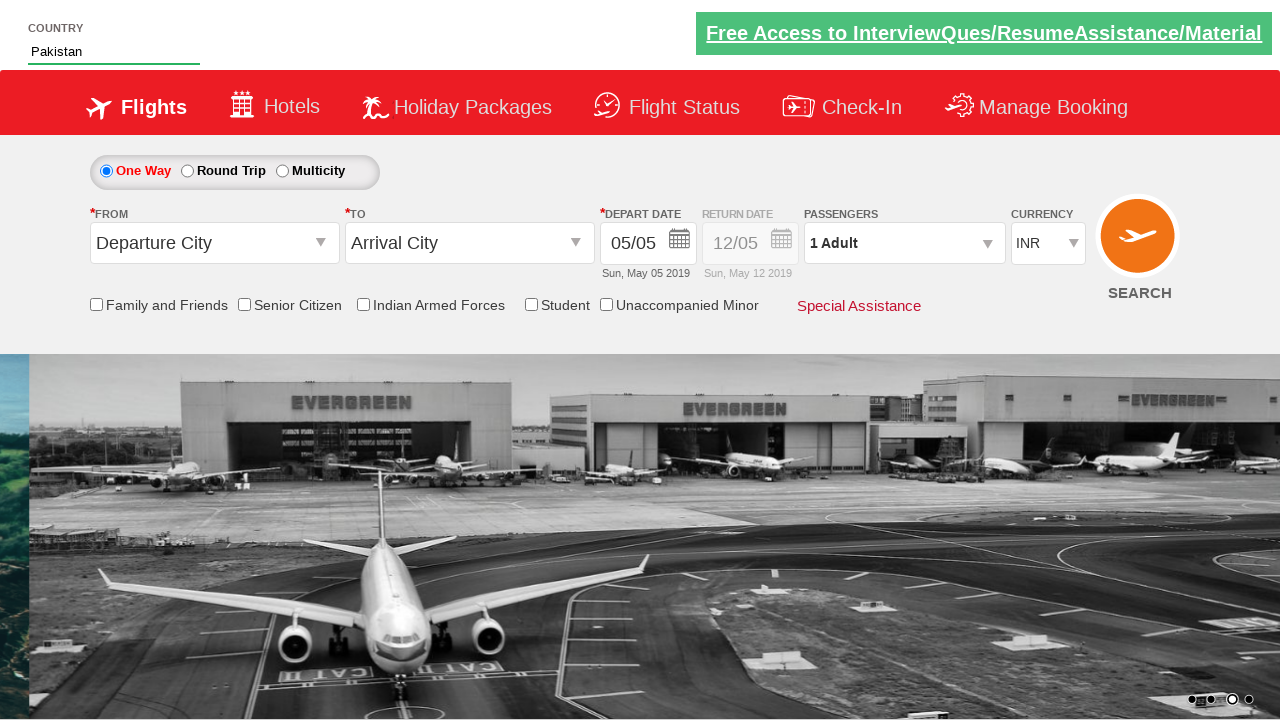

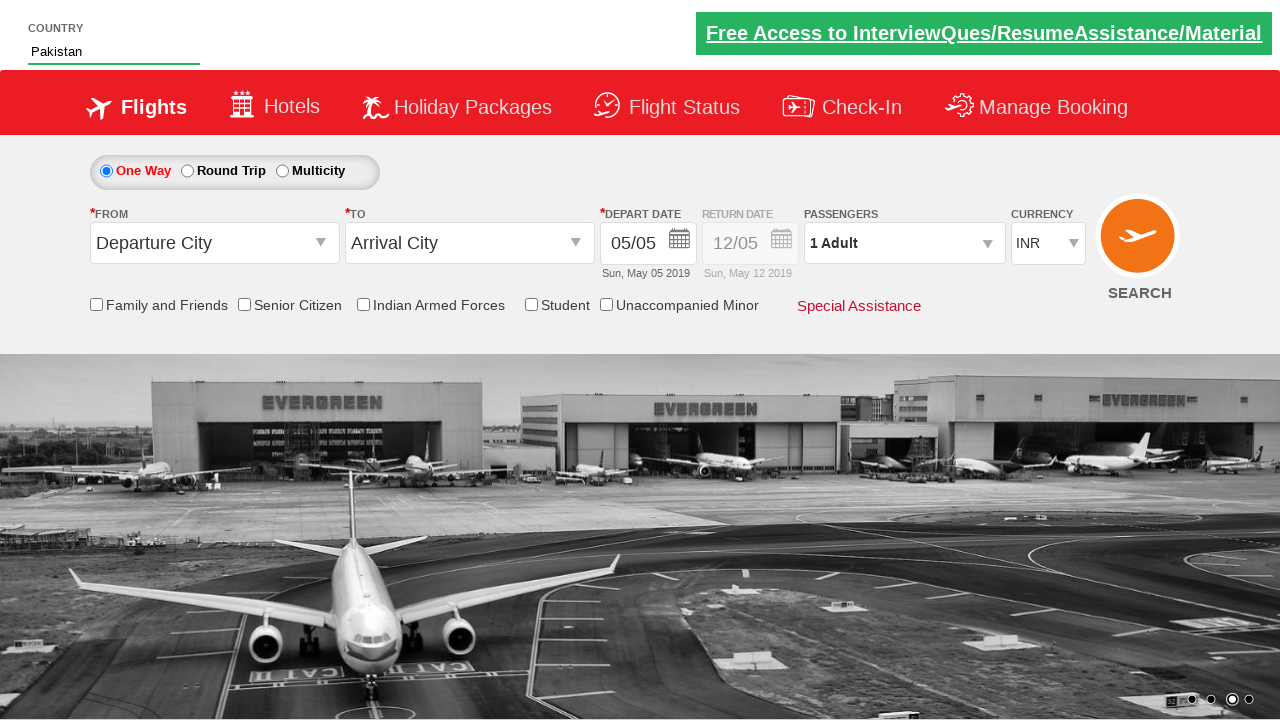